Navigates to example.com, finds an anchor element, and clicks on it to navigate to the linked page.

Starting URL: https://example.com

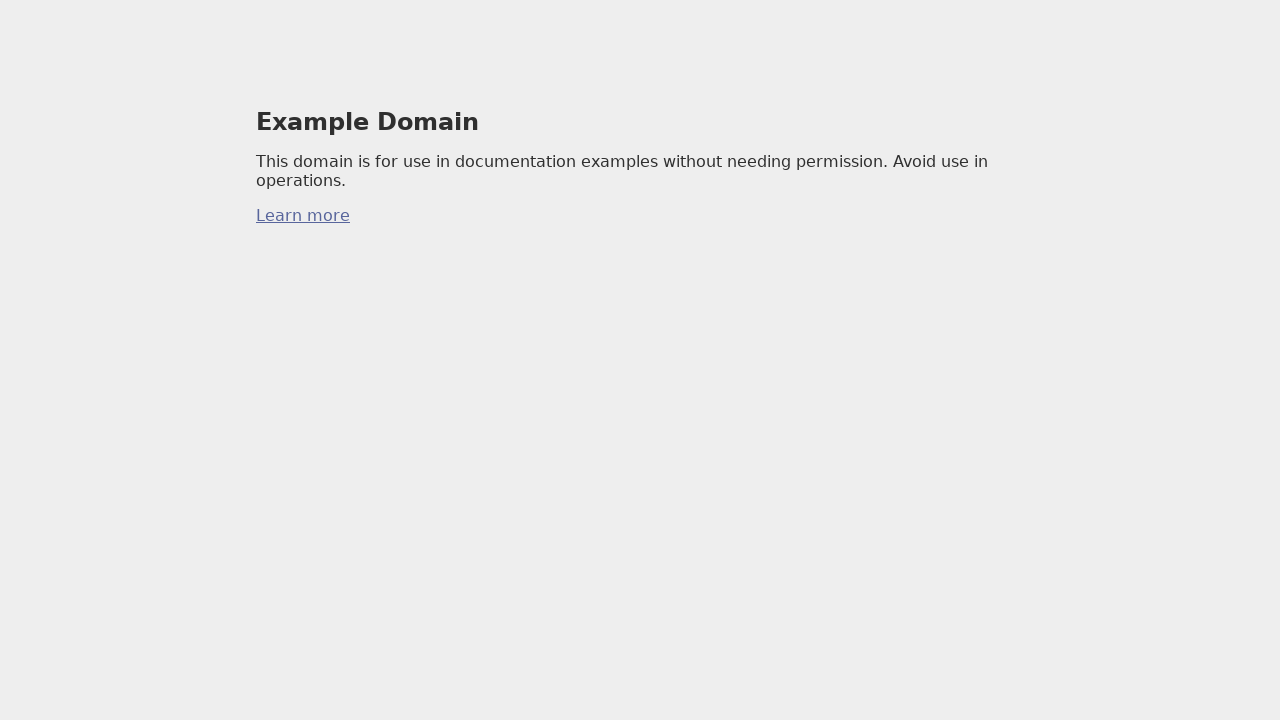

Found anchor element on example.com
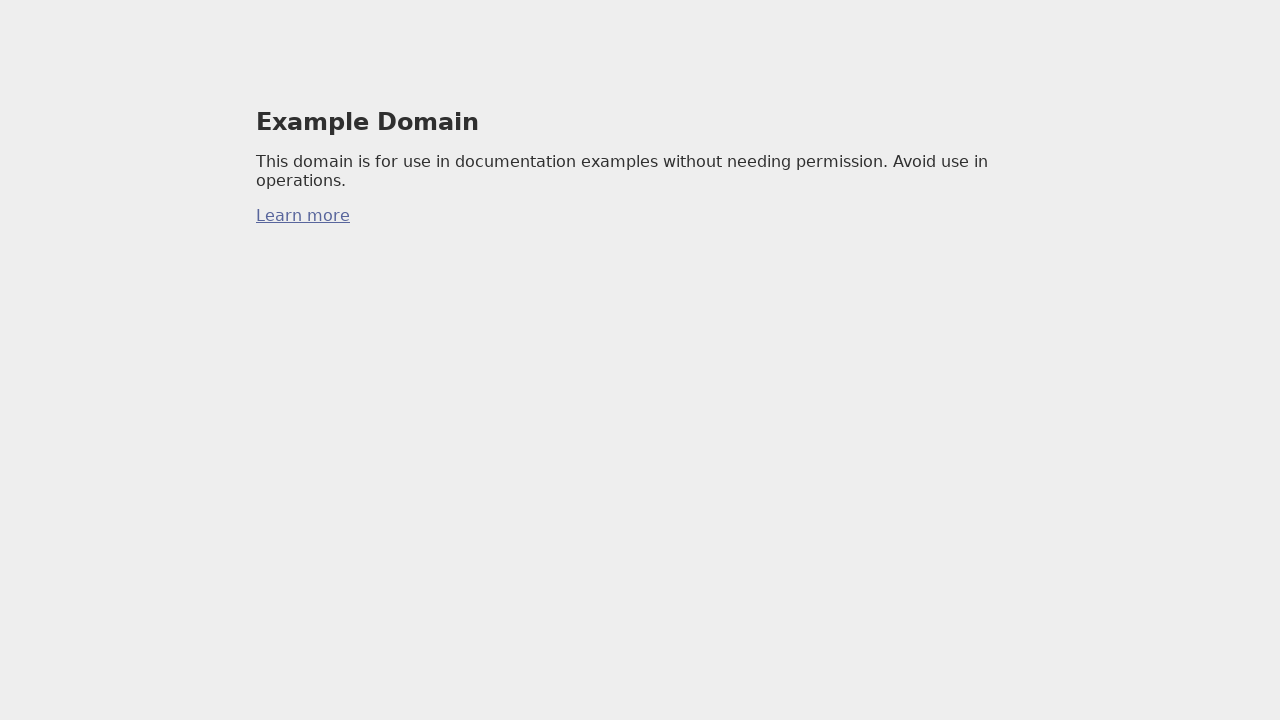

Clicked anchor element to navigate to linked page
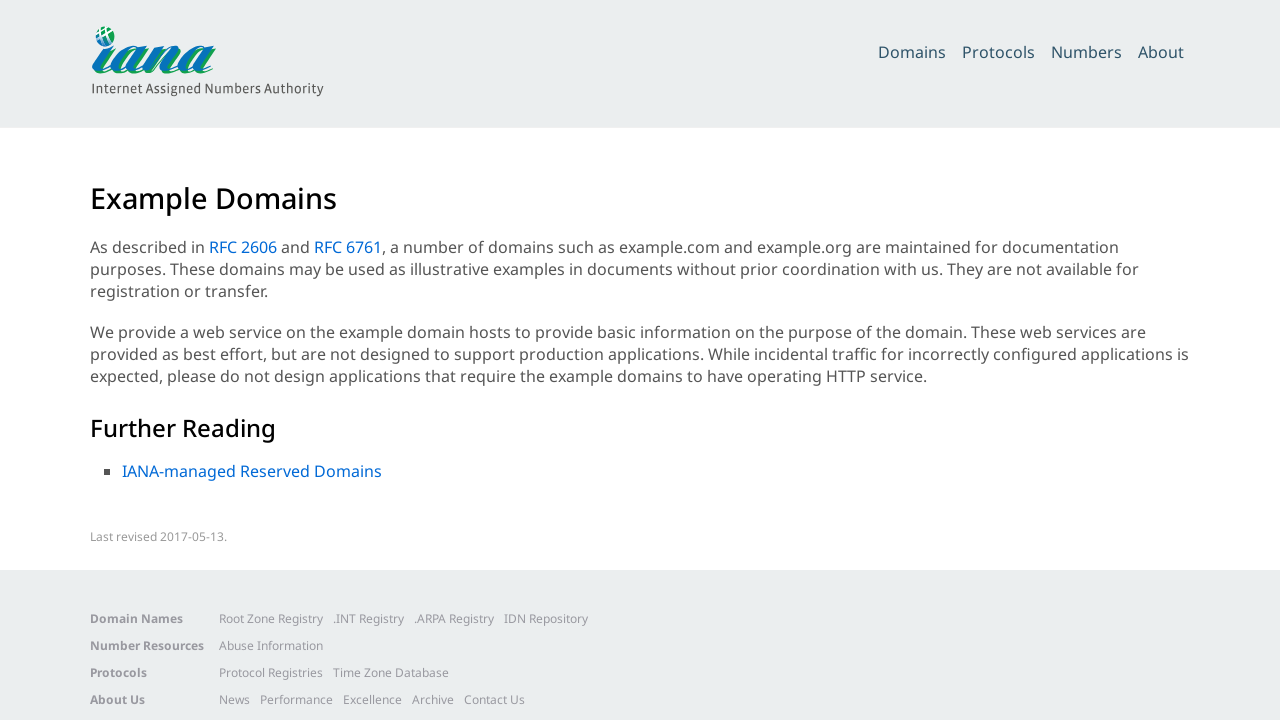

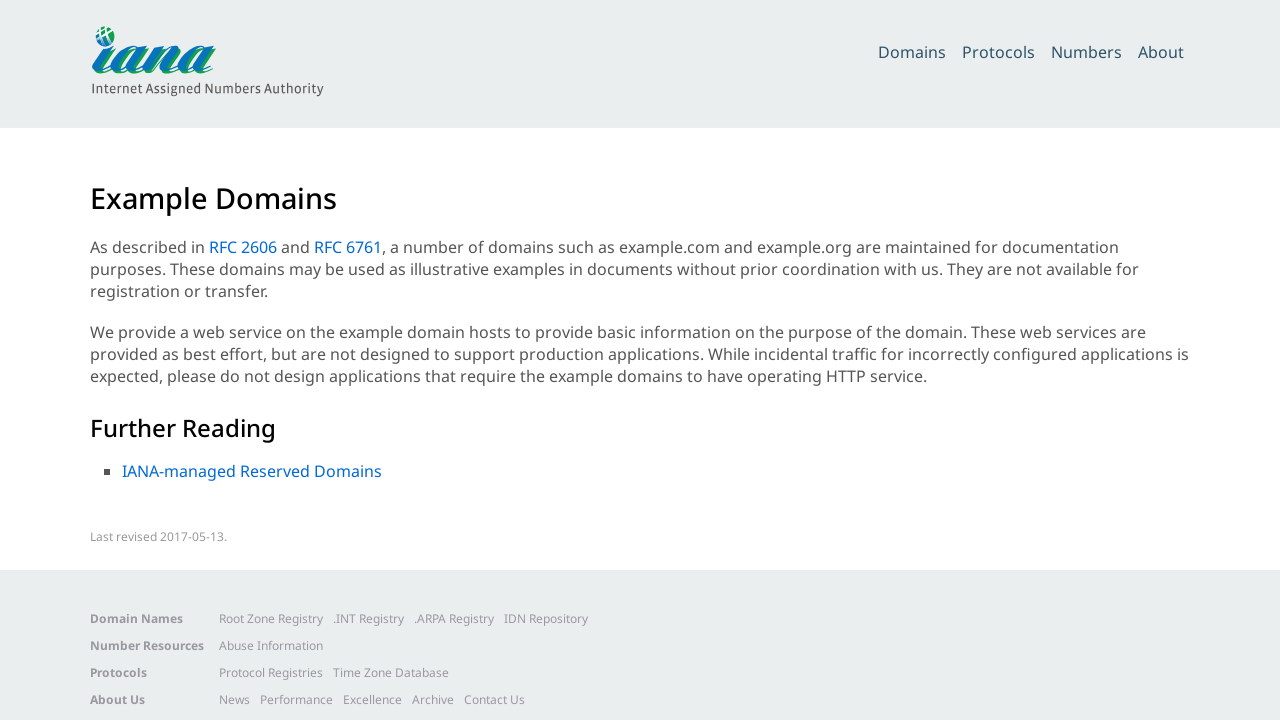